Tests filling out a student registration form with valid data including personal details, gender selection, hobbies checkboxes, and address information, then submitting the form.

Starting URL: https://demoqa.com/automation-practice-form

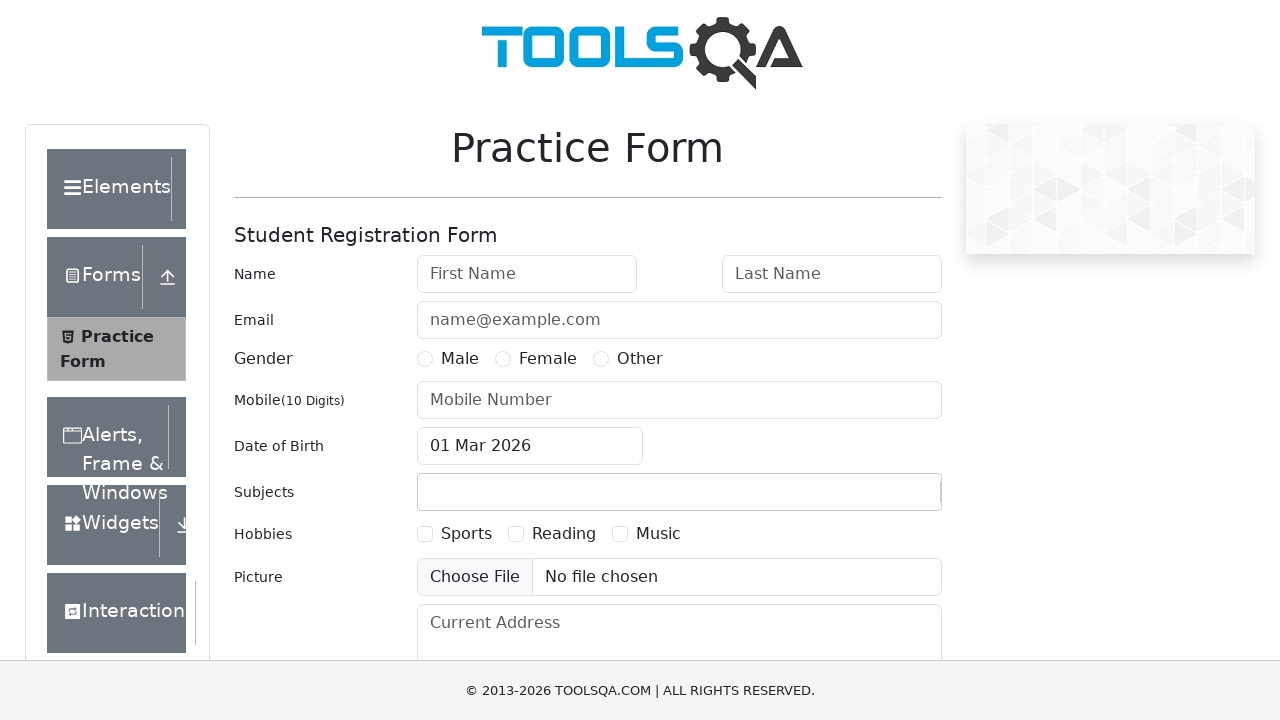

Filled first name field with 'John' on #firstName
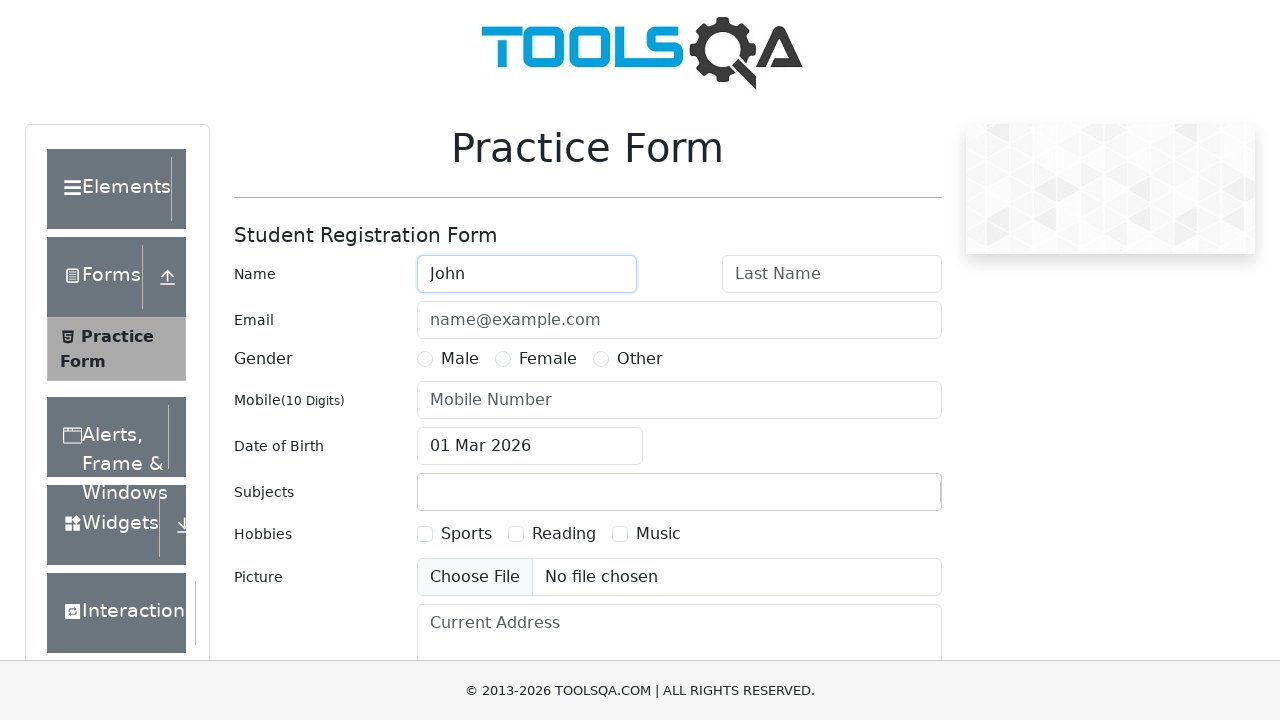

Filled last name field with 'Doe' on #lastName
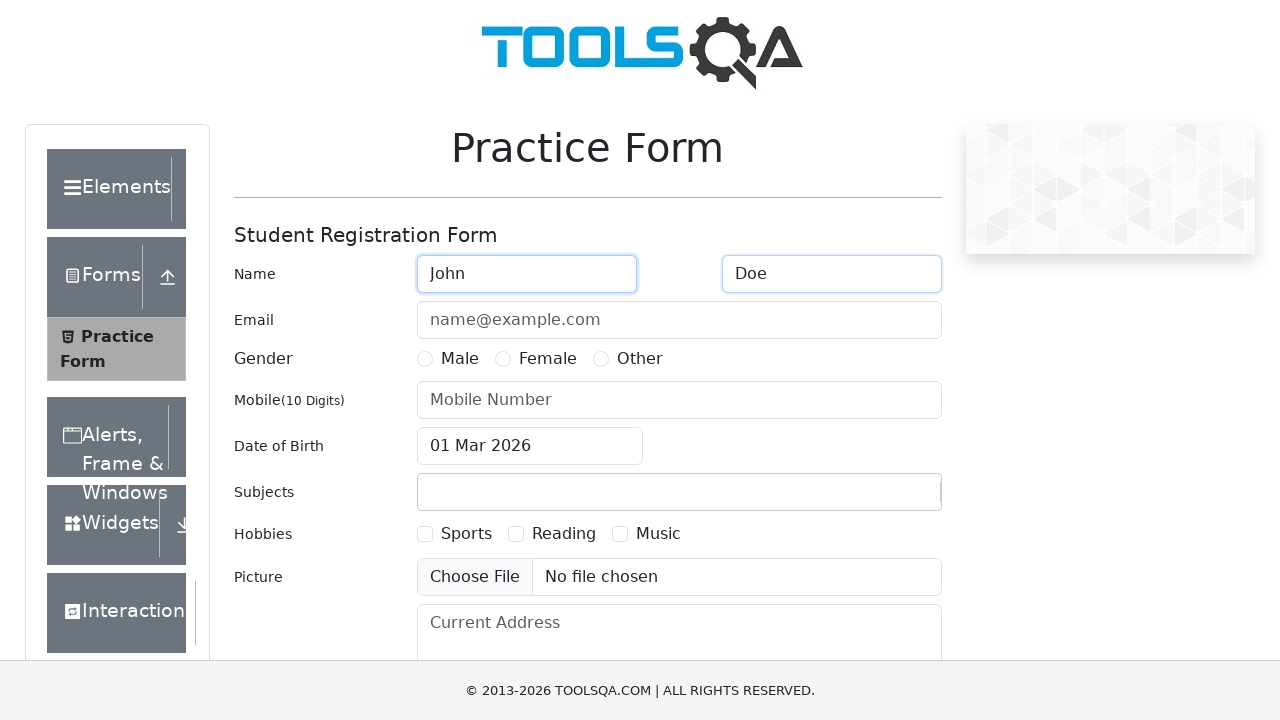

Filled email field with 'johndoe@example.com' on #userEmail
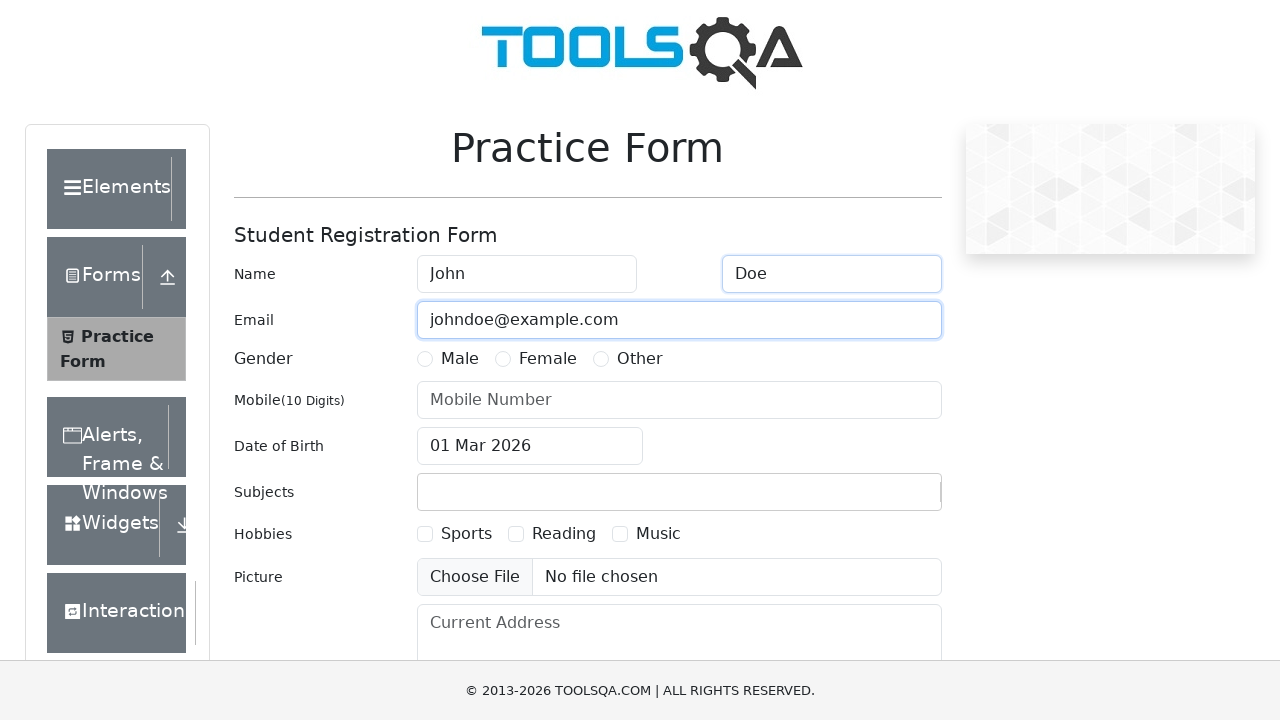

Selected Male gender option at (460, 359) on label[for='gender-radio-1']
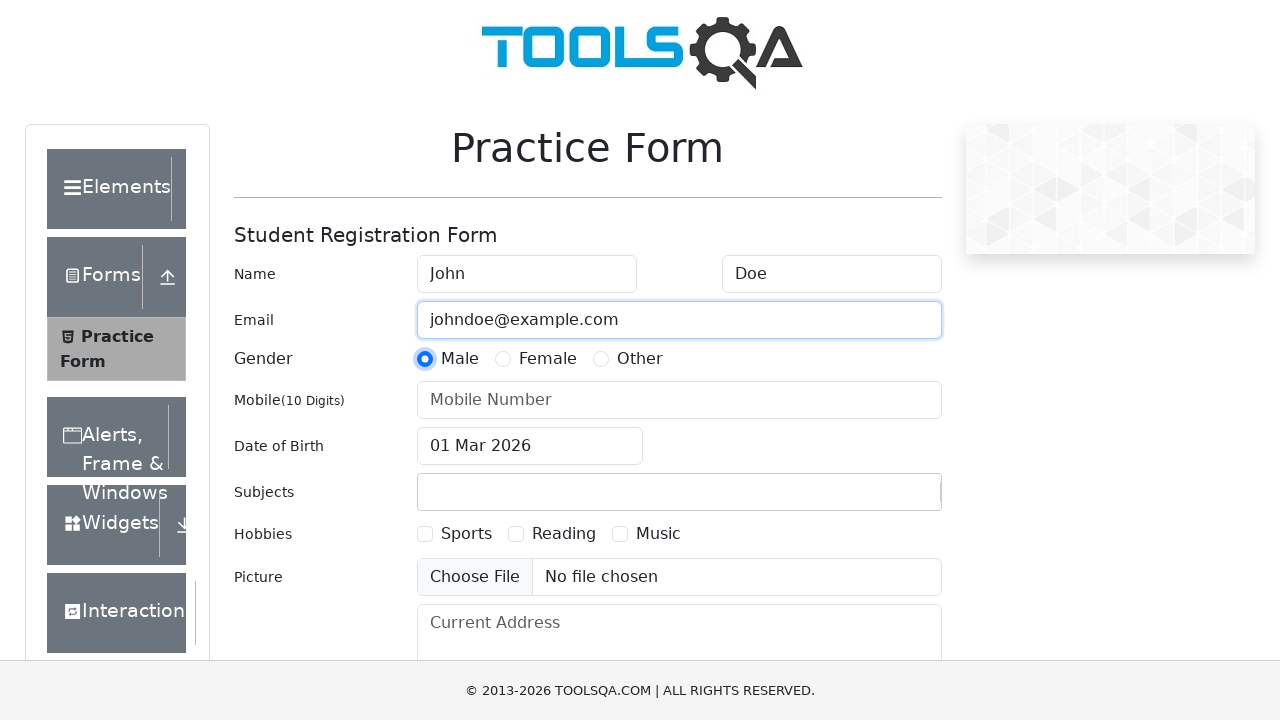

Filled mobile number with '1234567890' on #userNumber
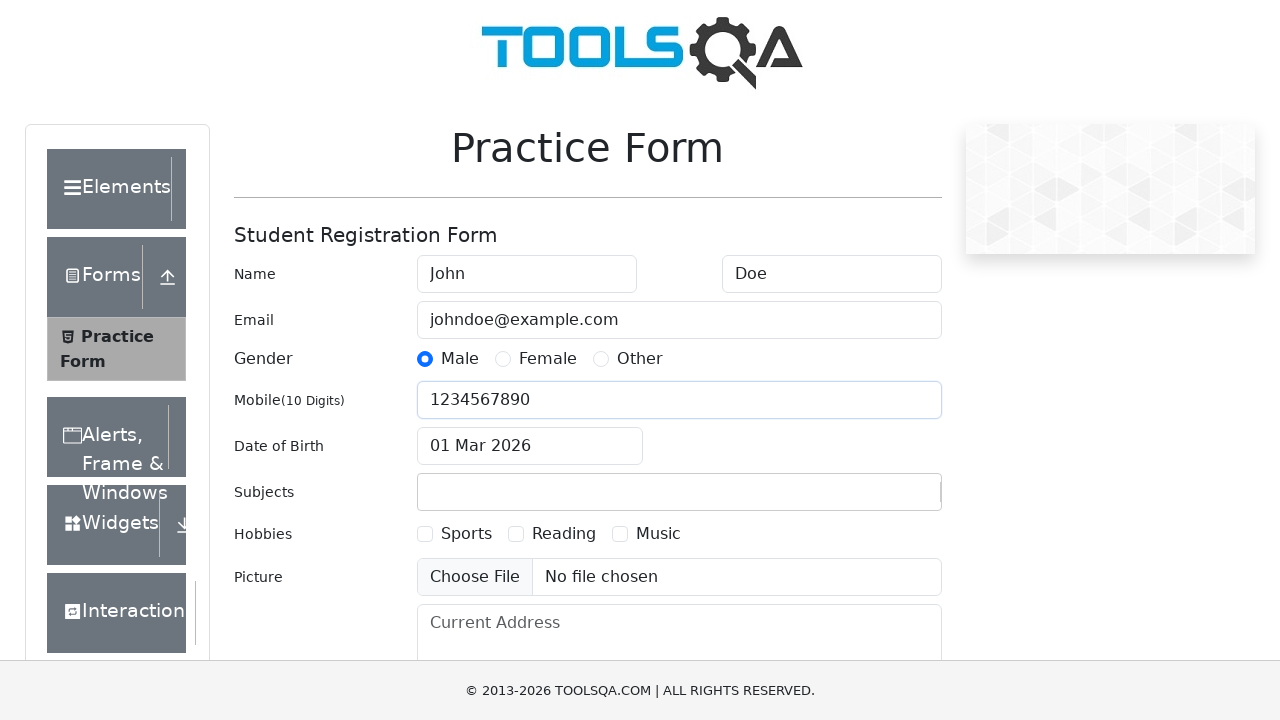

Clicked date of birth input field at (530, 446) on #dateOfBirthInput
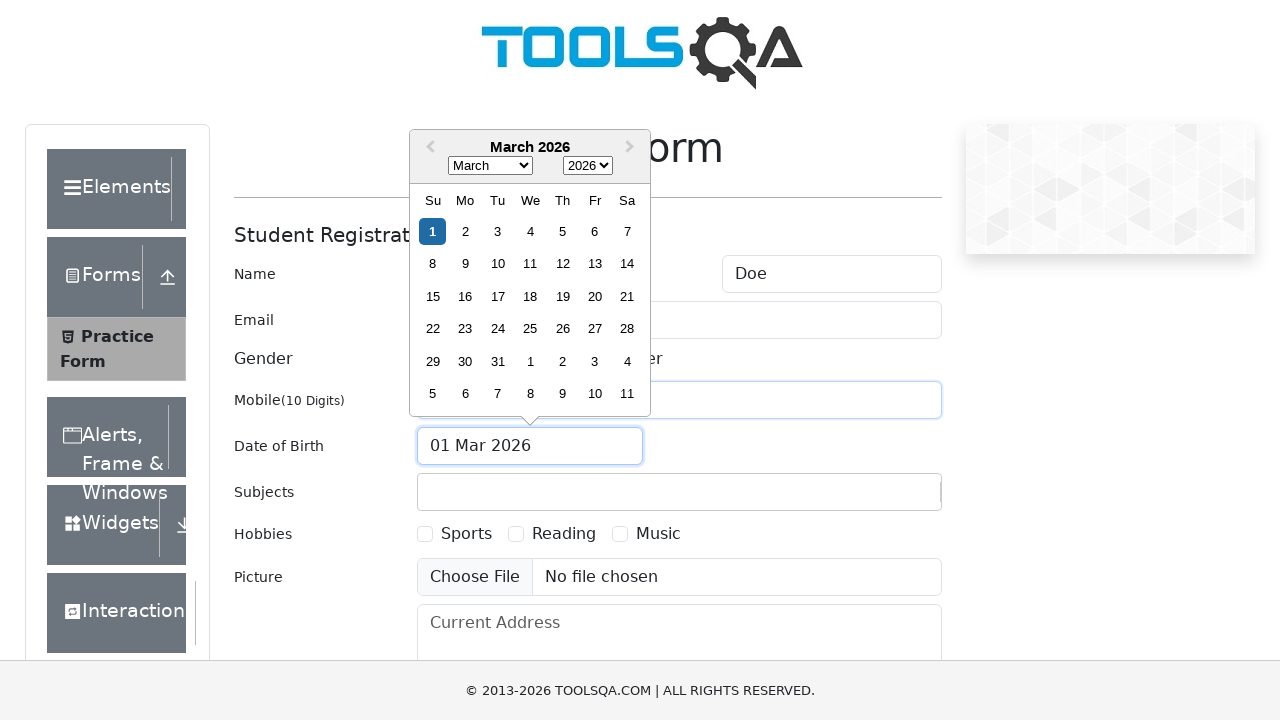

Selected all text in date of birth field
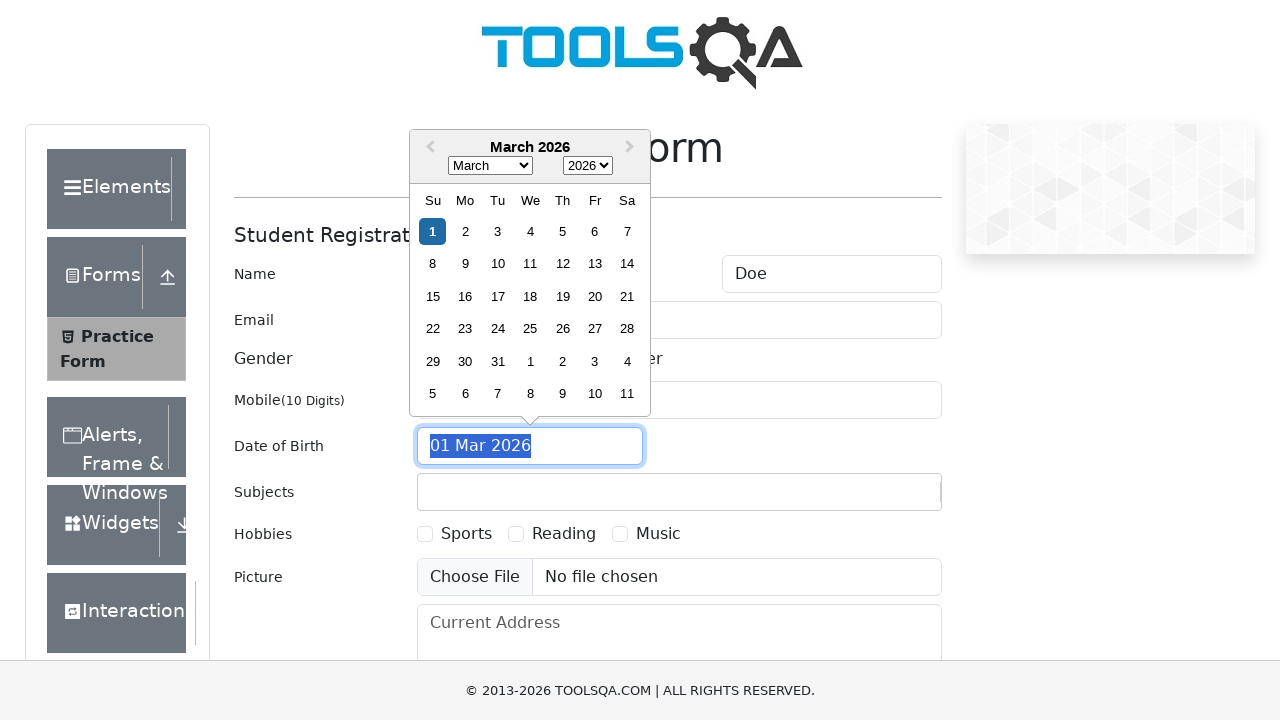

Typed date of birth '15 May 1990'
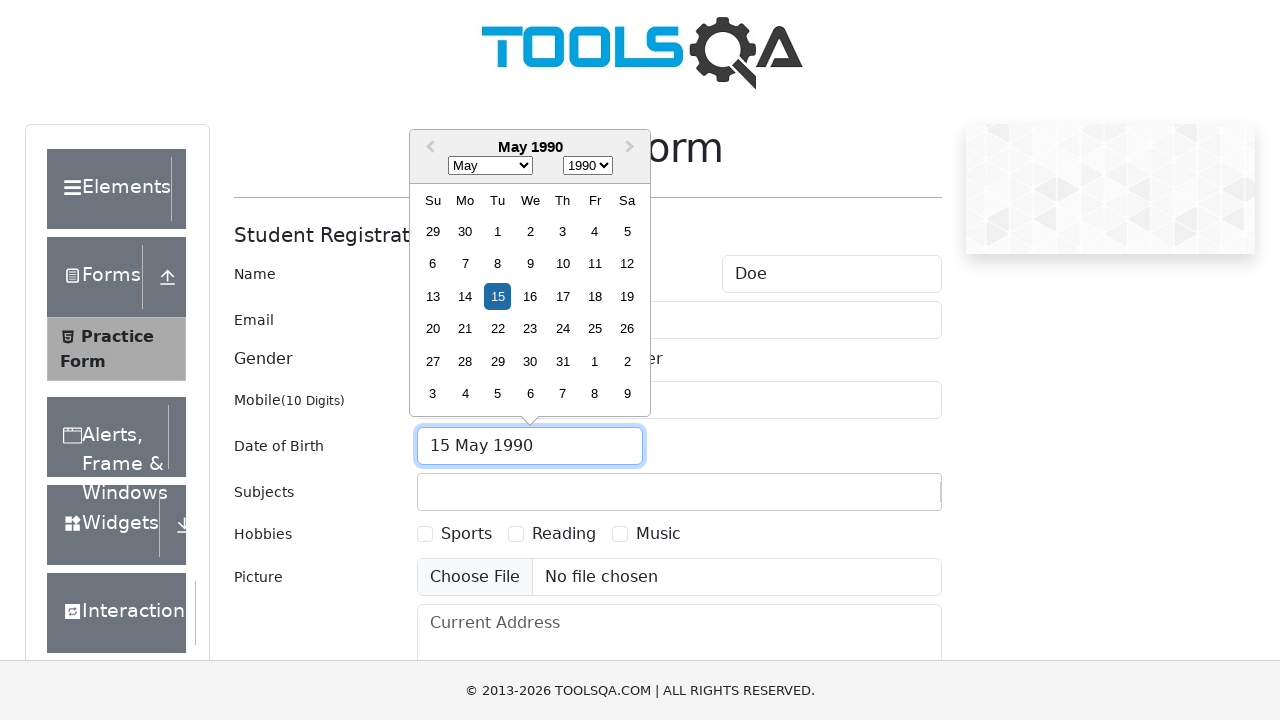

Closed date picker with Escape key
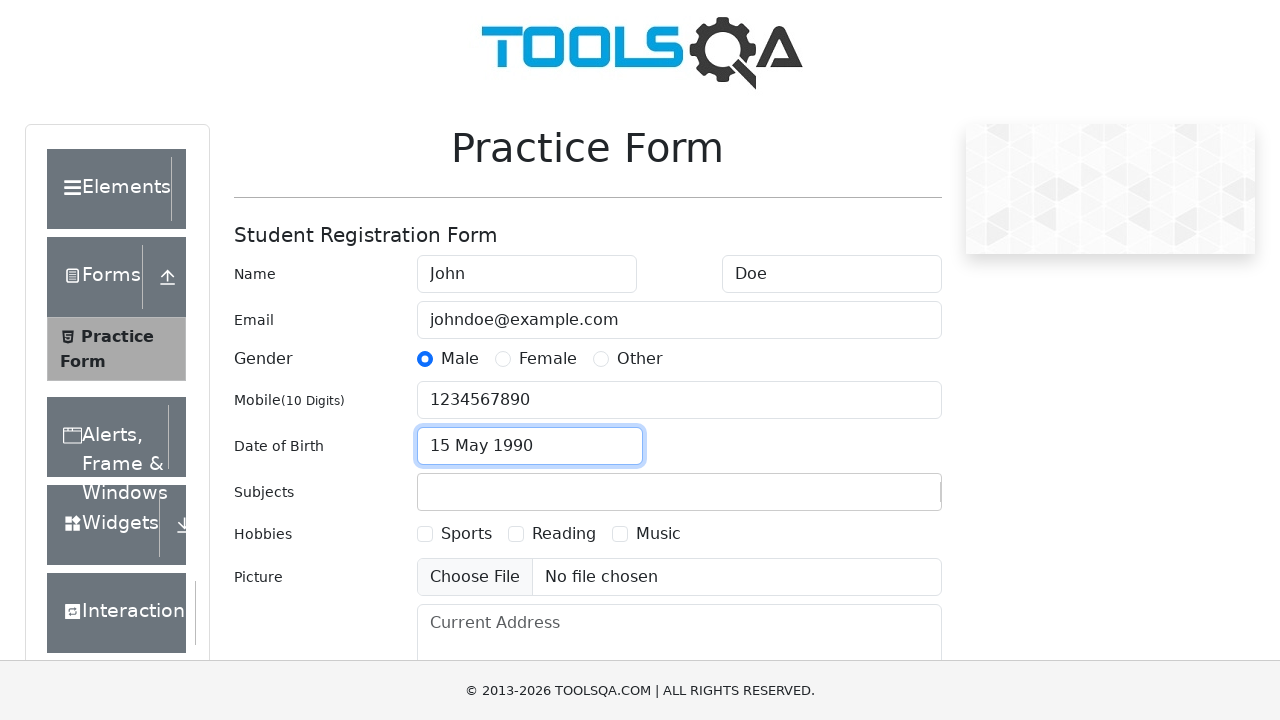

Filled subjects input with 'Maths' on #subjectsInput
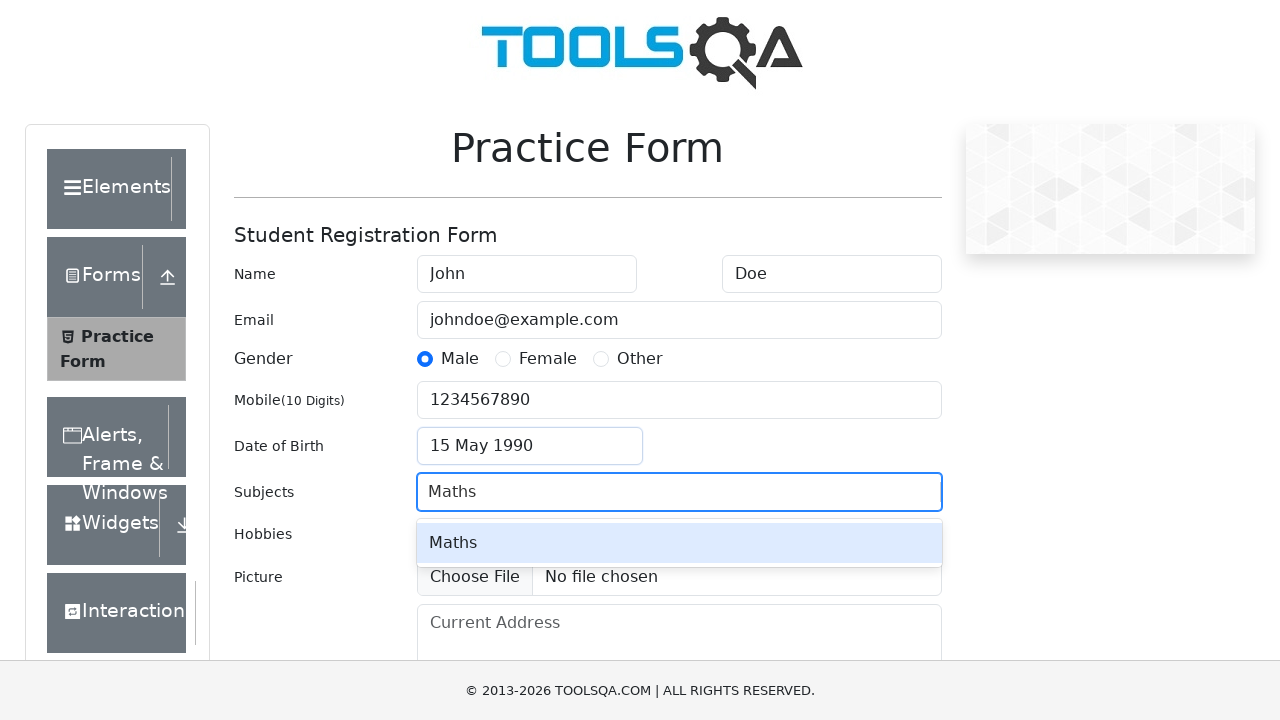

Confirmed subject selection with Enter key
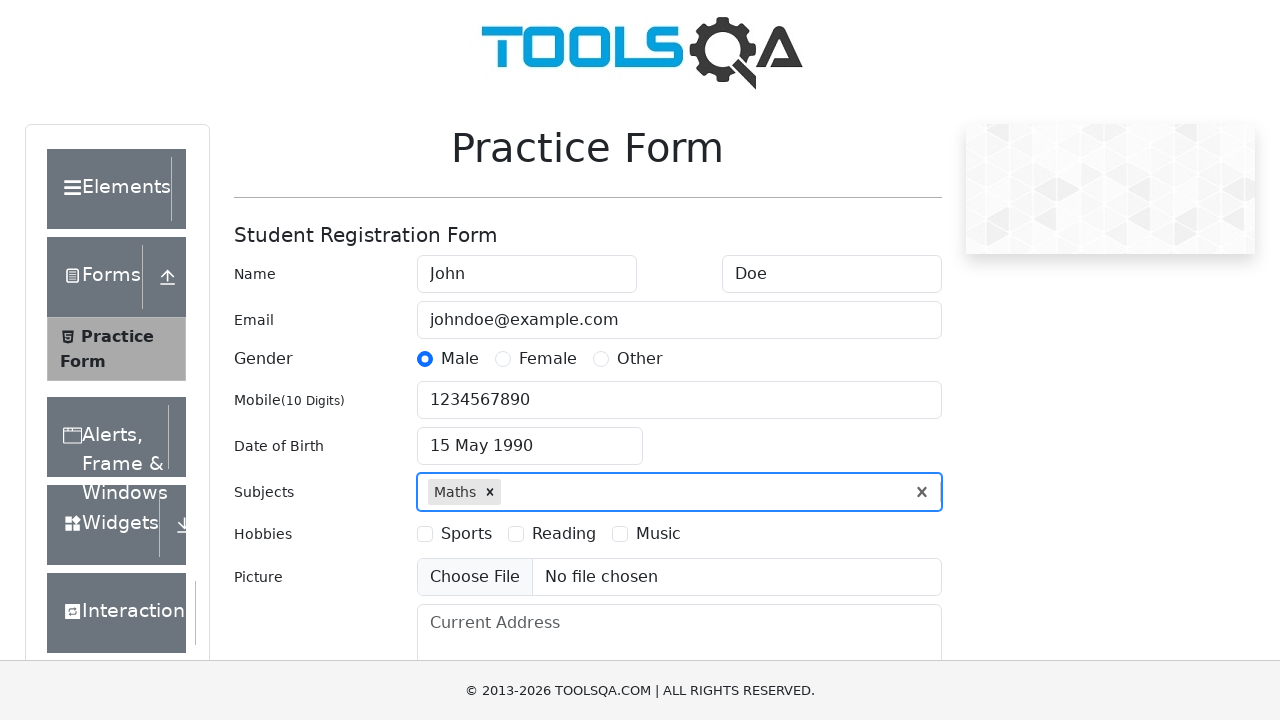

Scrolled Sports hobby checkbox into view
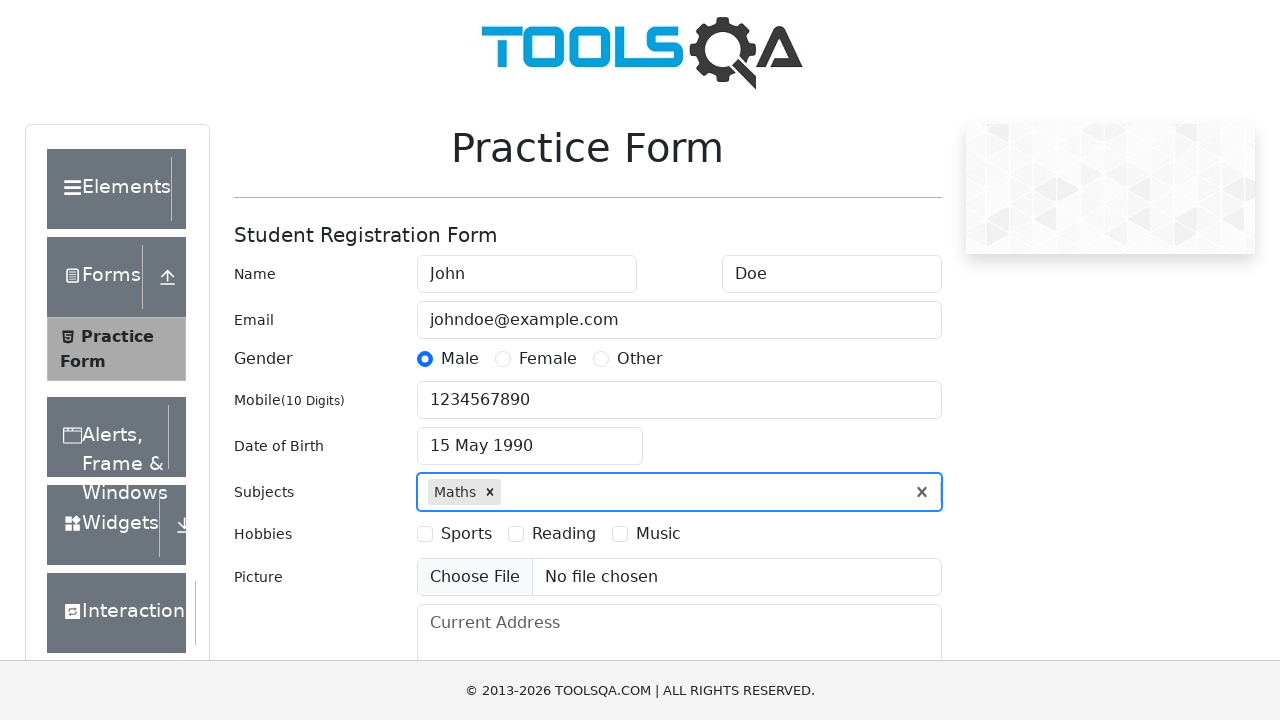

Selected Sports hobby checkbox at (466, 534) on label[for='hobbies-checkbox-1']
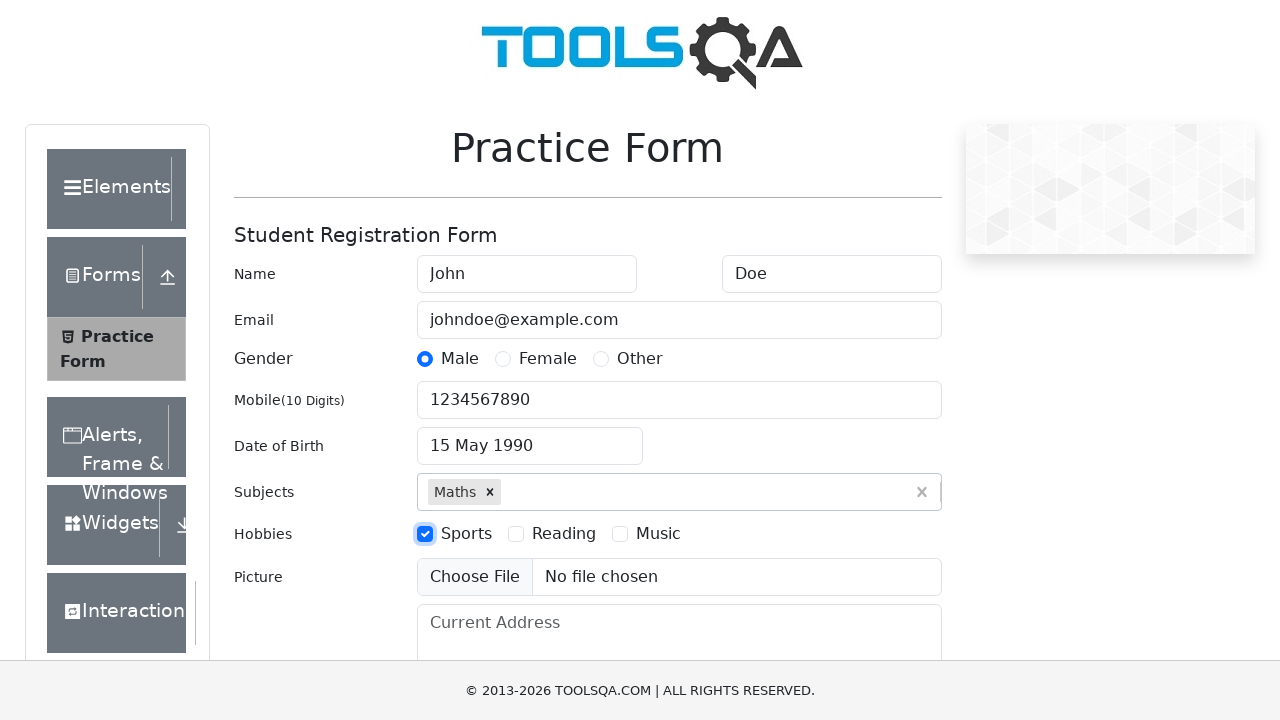

Scrolled Reading hobby checkbox into view
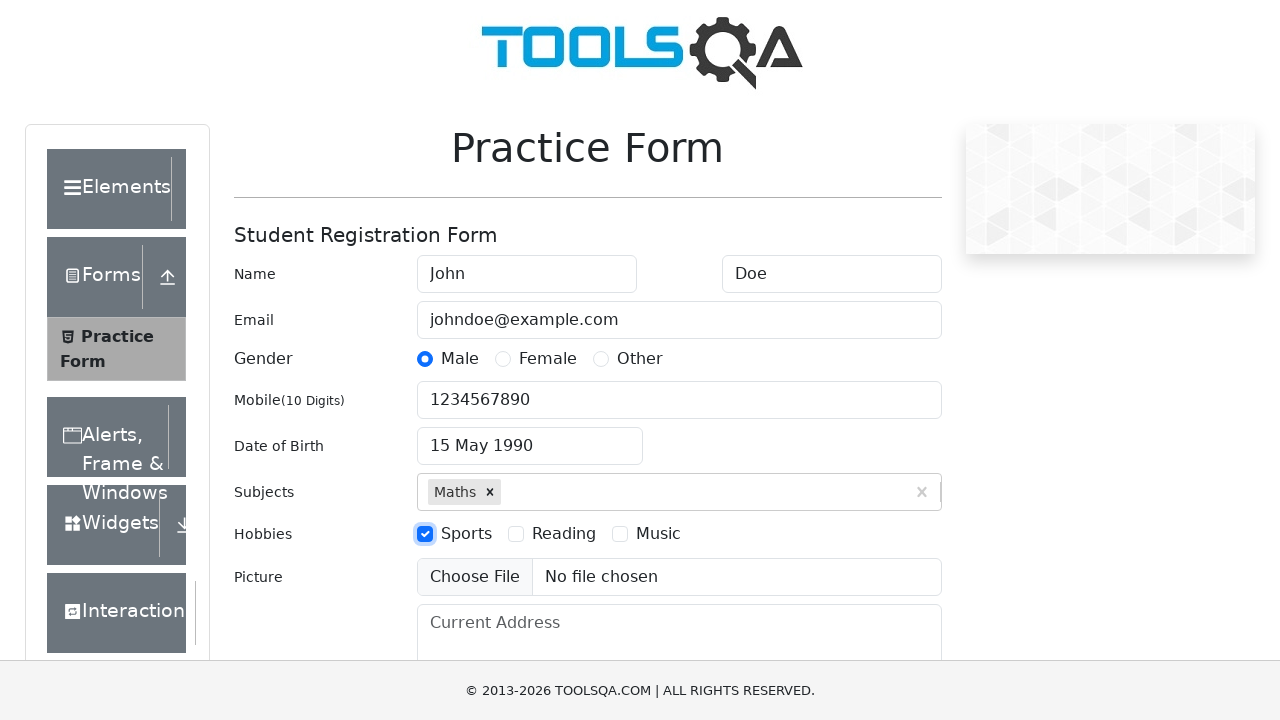

Selected Reading hobby checkbox at (564, 534) on label[for='hobbies-checkbox-2']
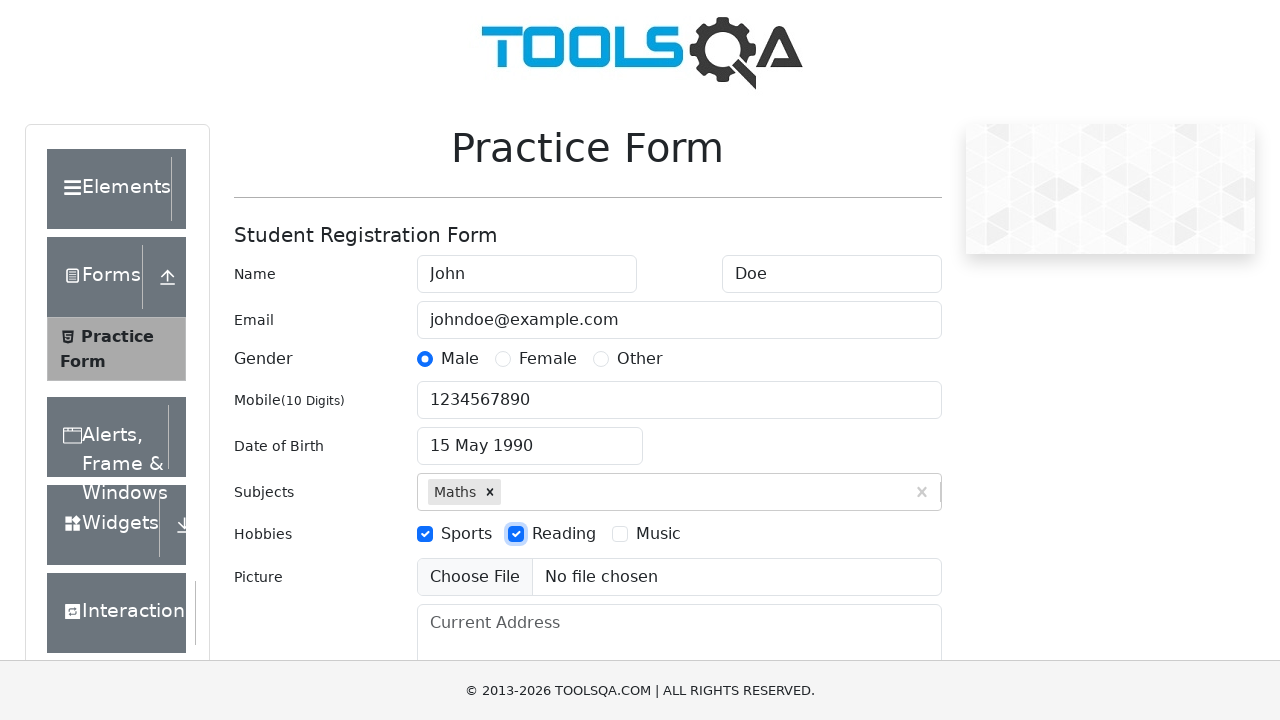

Filled current address with '123 Main Street, City, Country' on #currentAddress
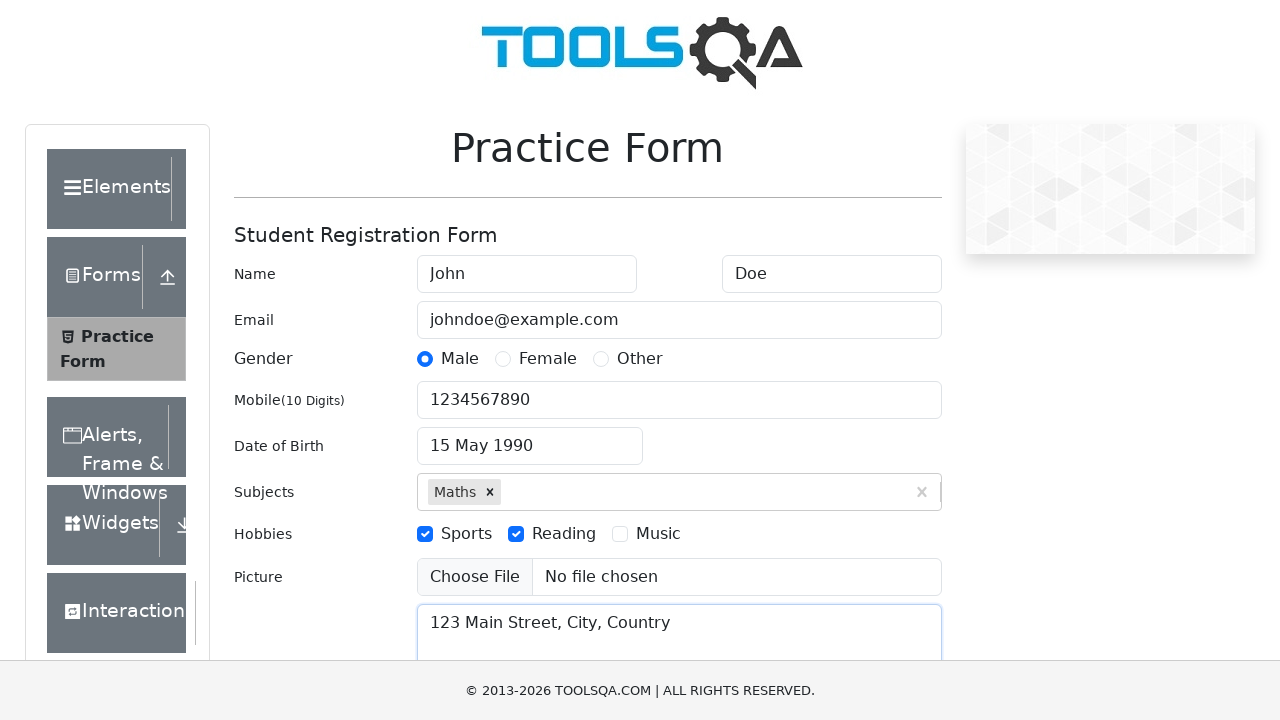

Scrolled state selector into view
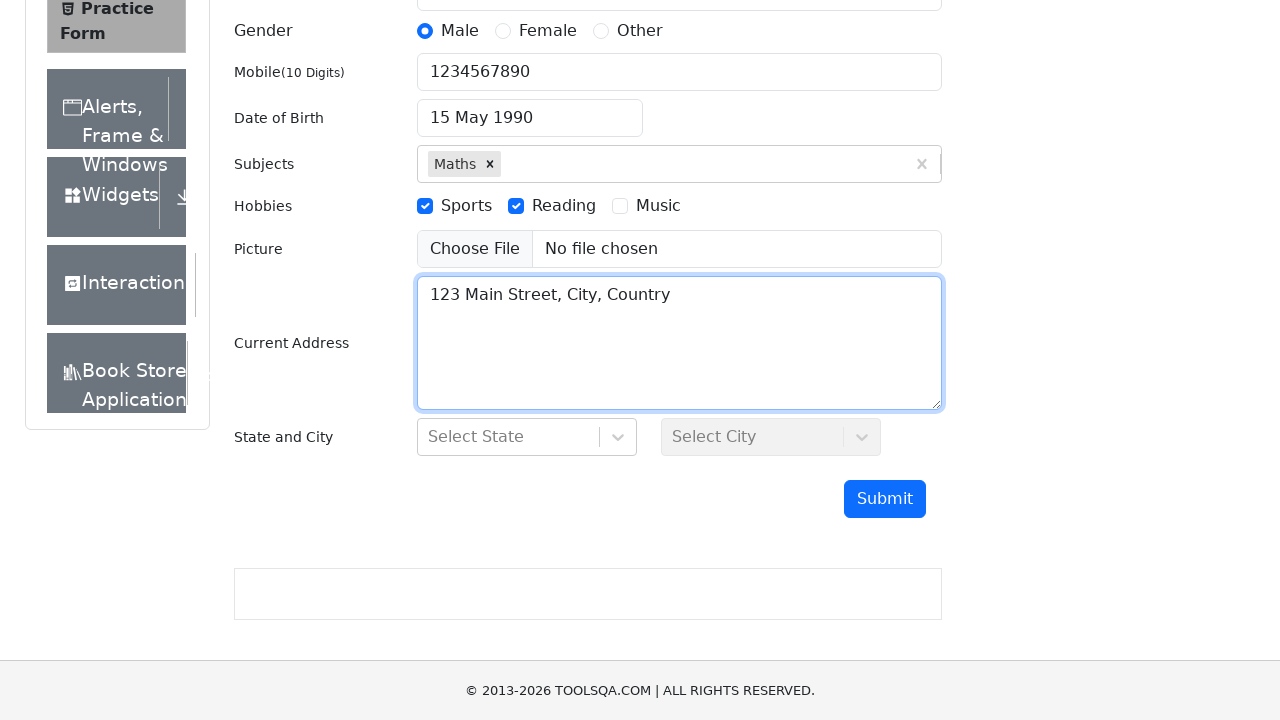

Clicked state dropdown to open it at (527, 437) on #state
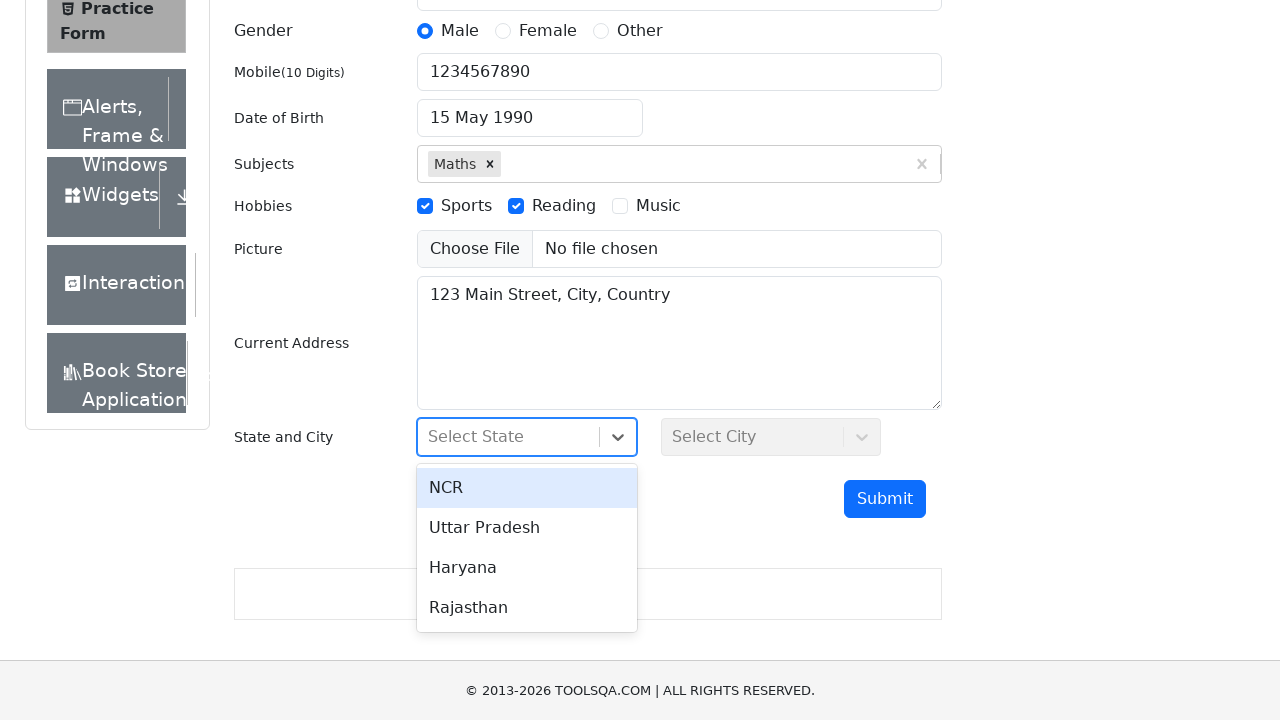

Typed 'NCR' to search for state
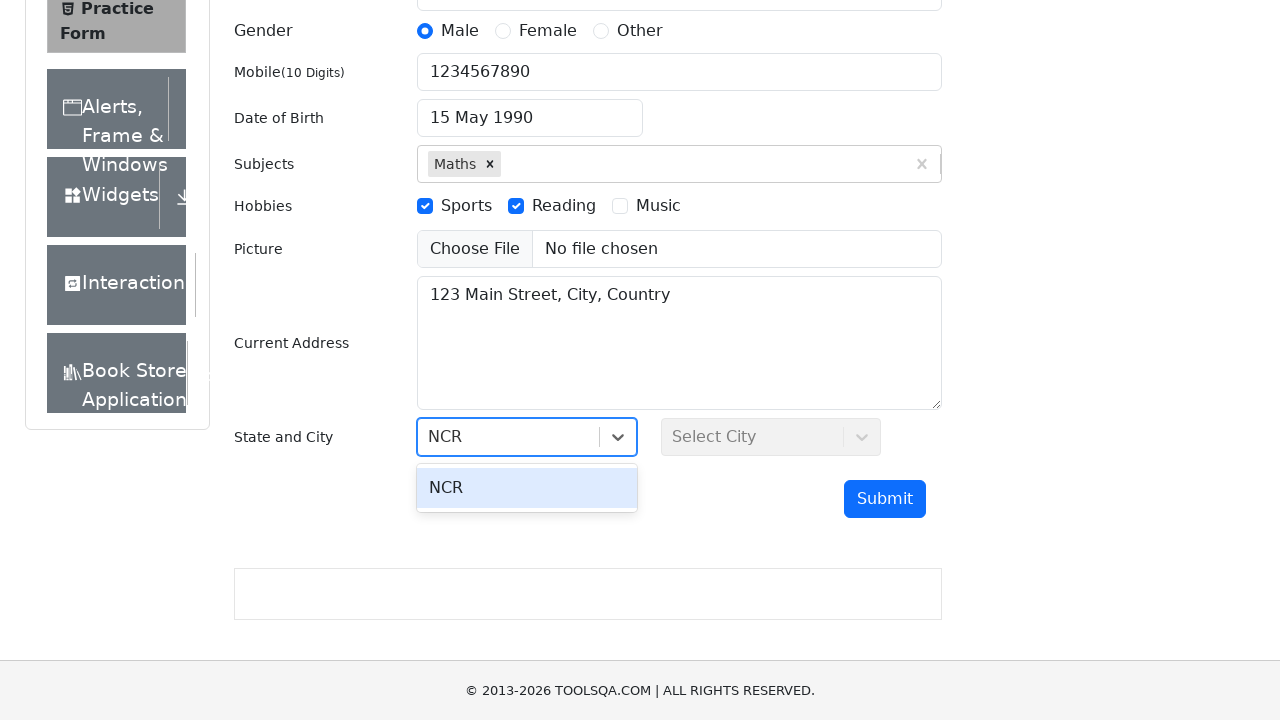

Selected NCR state with Enter key
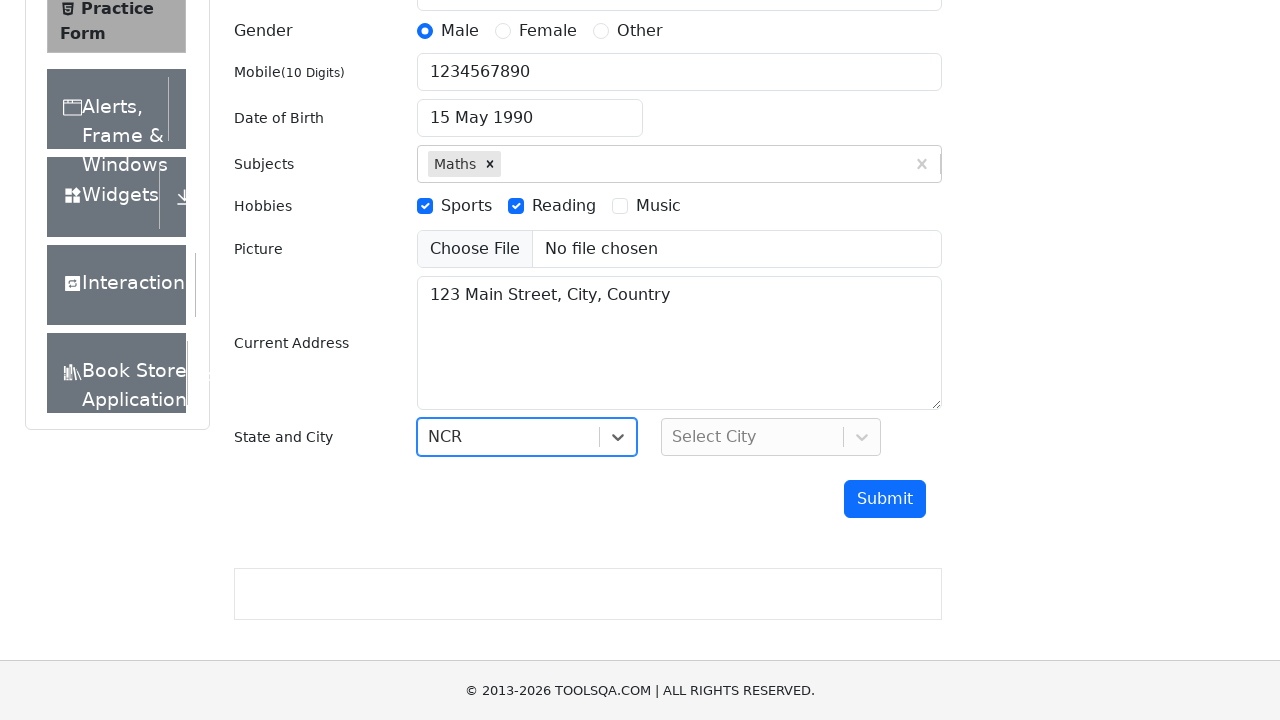

Clicked city dropdown to open it at (771, 437) on #city
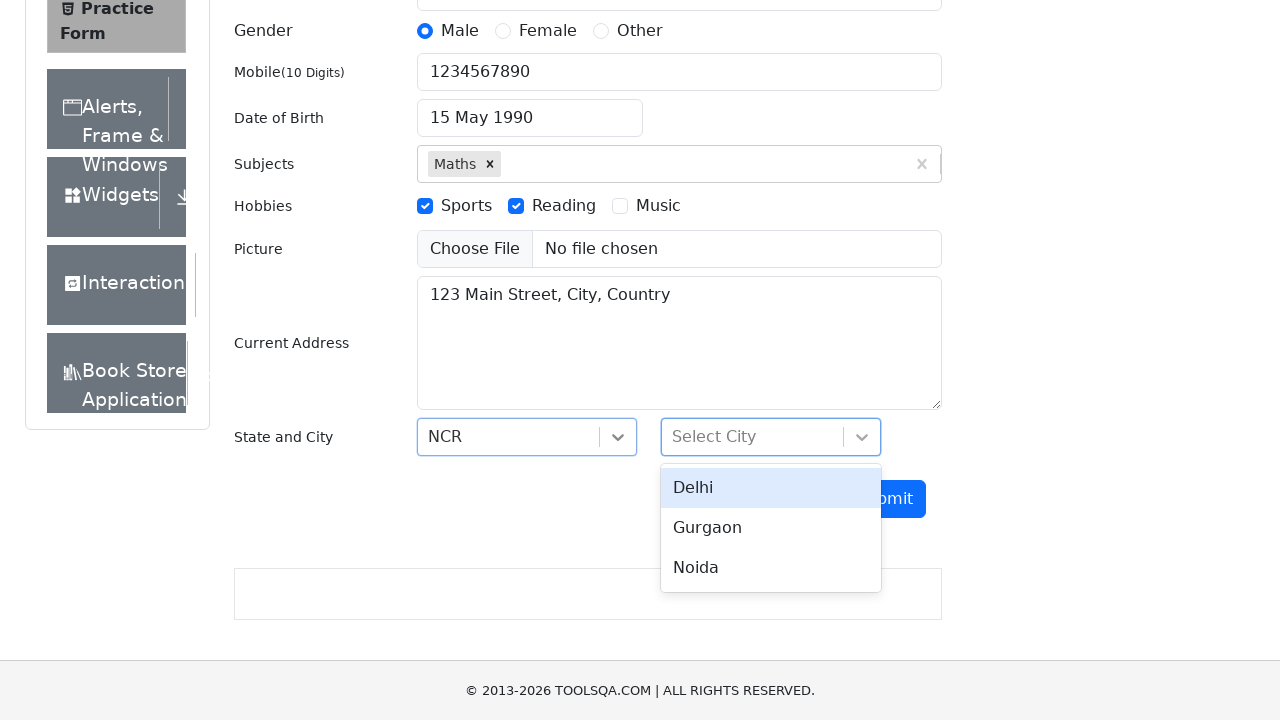

Typed 'Delhi' to search for city
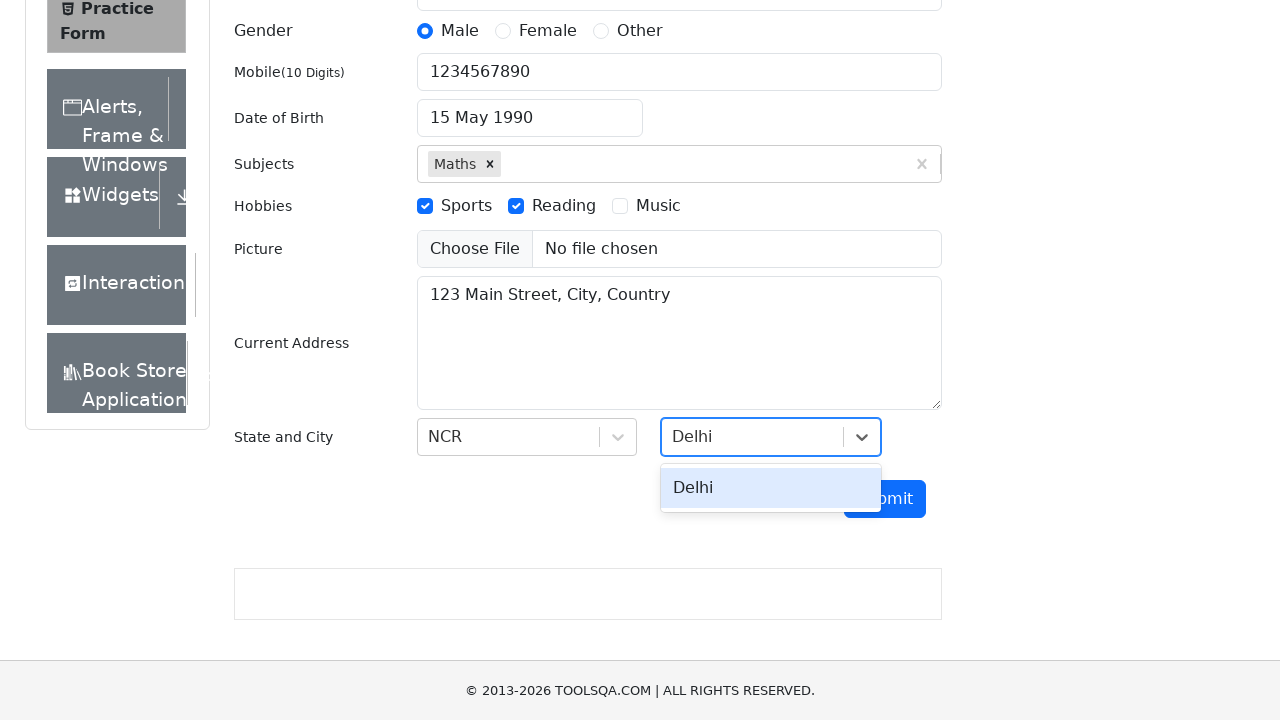

Selected Delhi city with Enter key
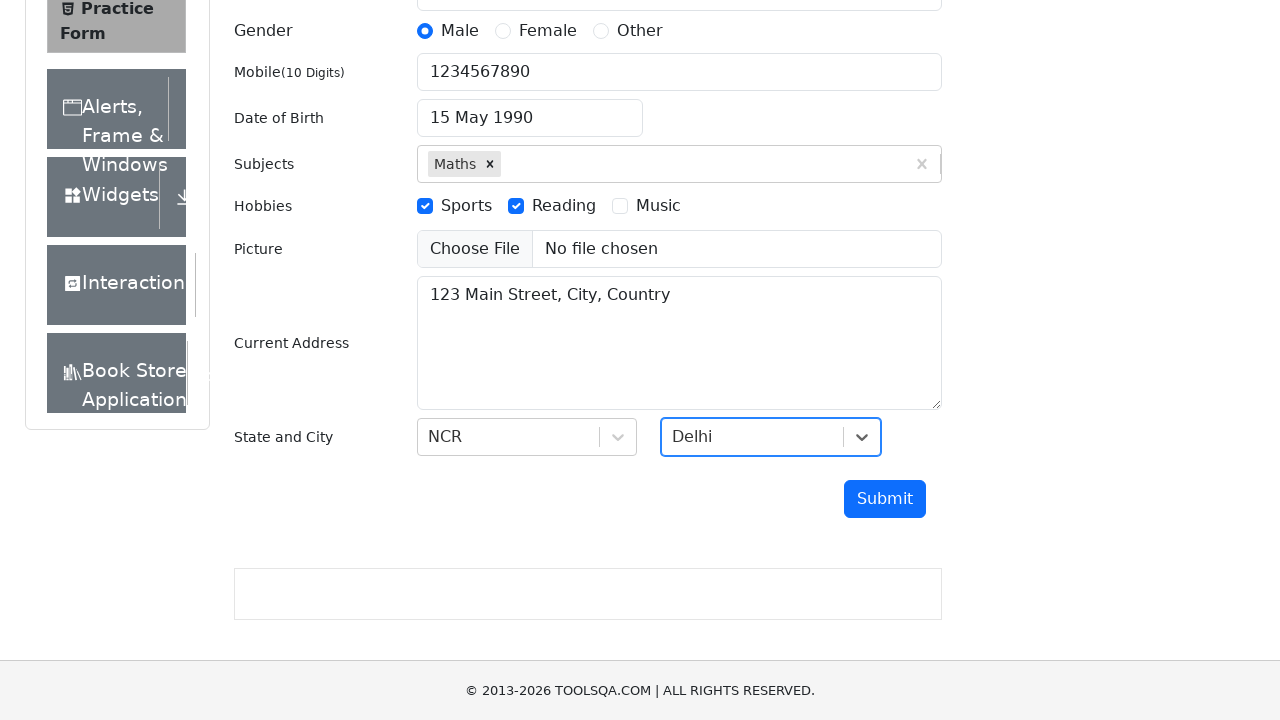

Clicked submit button to submit the registration form at (885, 499) on #submit
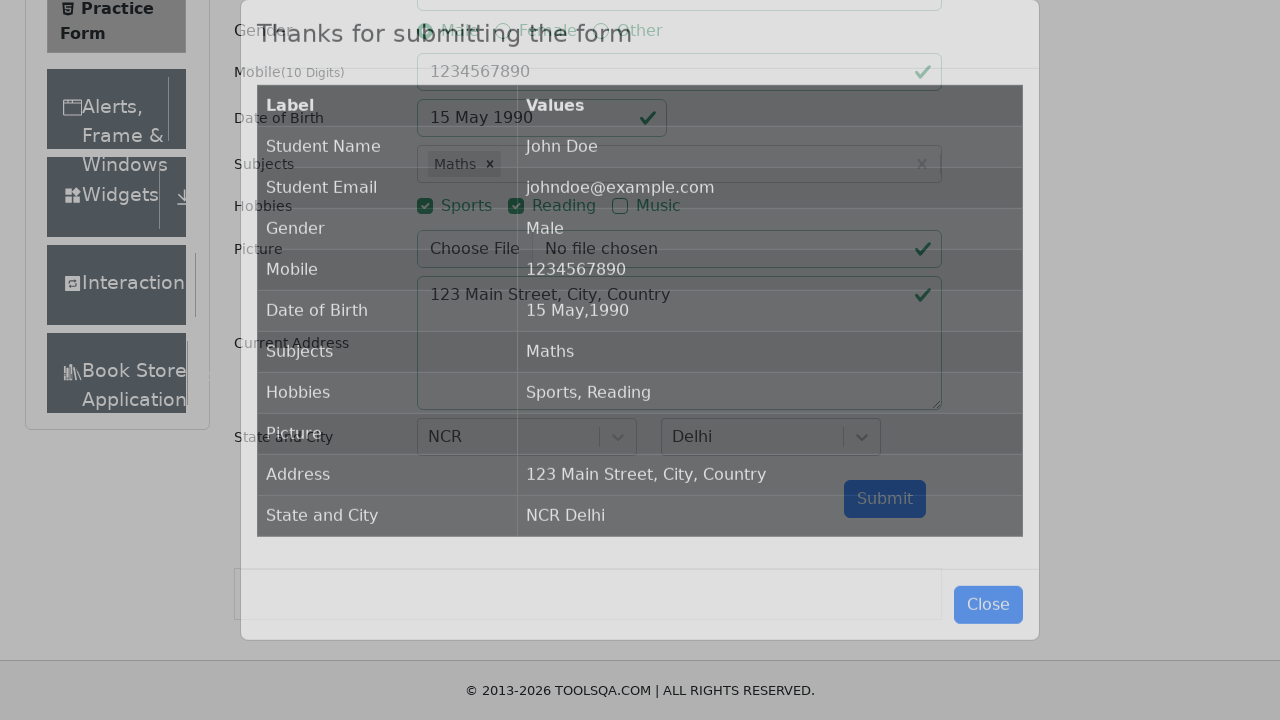

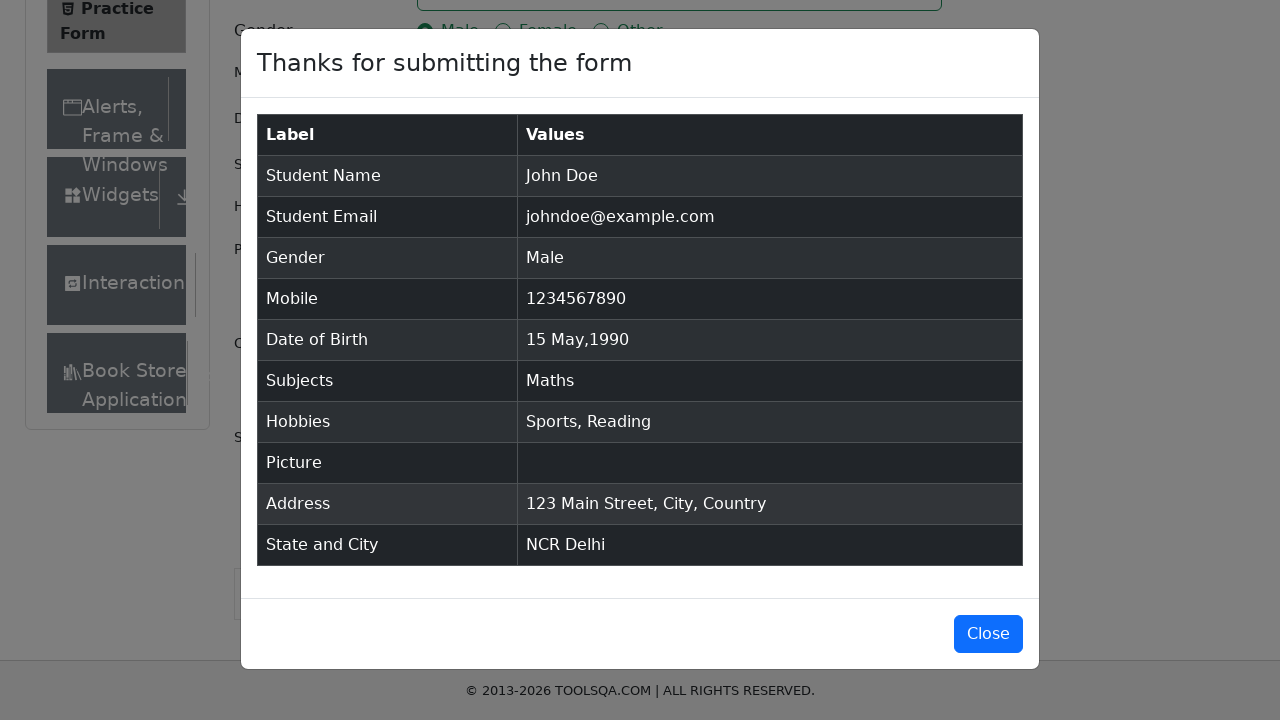